Tests the college search functionality by entering "Oregon" into the state search bar and submitting the search to find colleges in that state.

Starting URL: https://collegecompanionapp.azurewebsites.net/

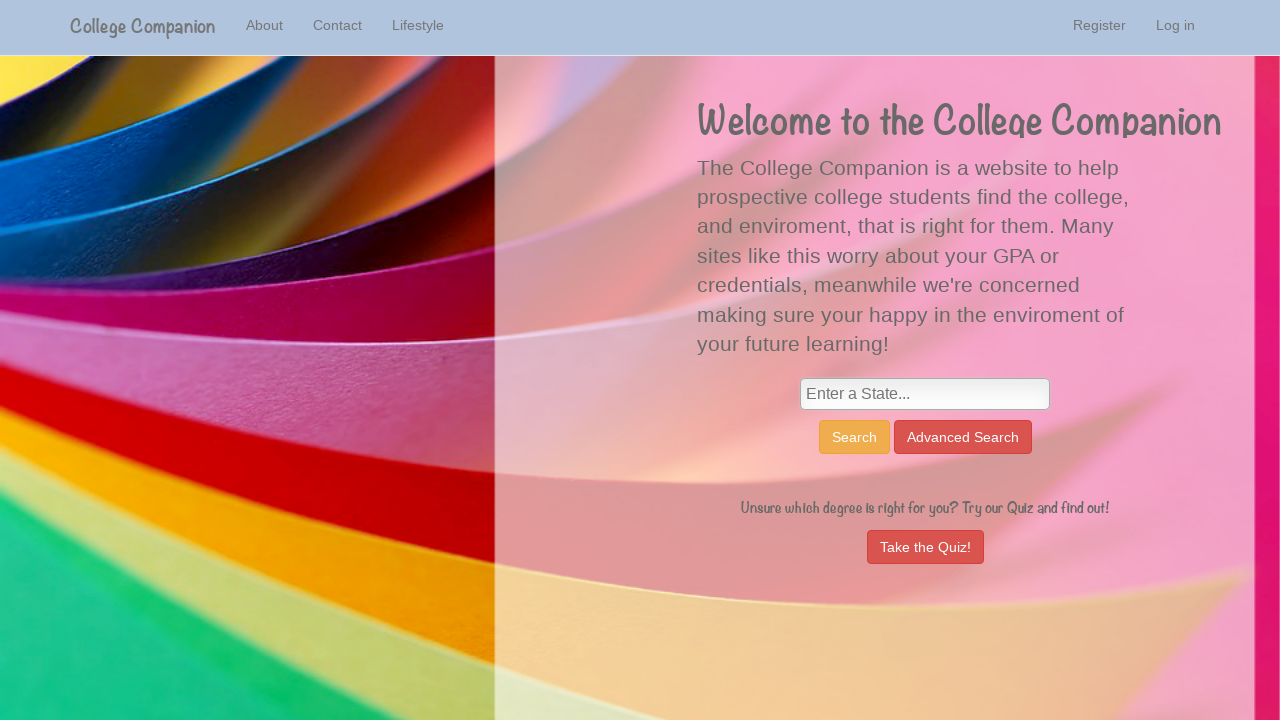

Filled state search input field with 'Oregon' on #stateInput
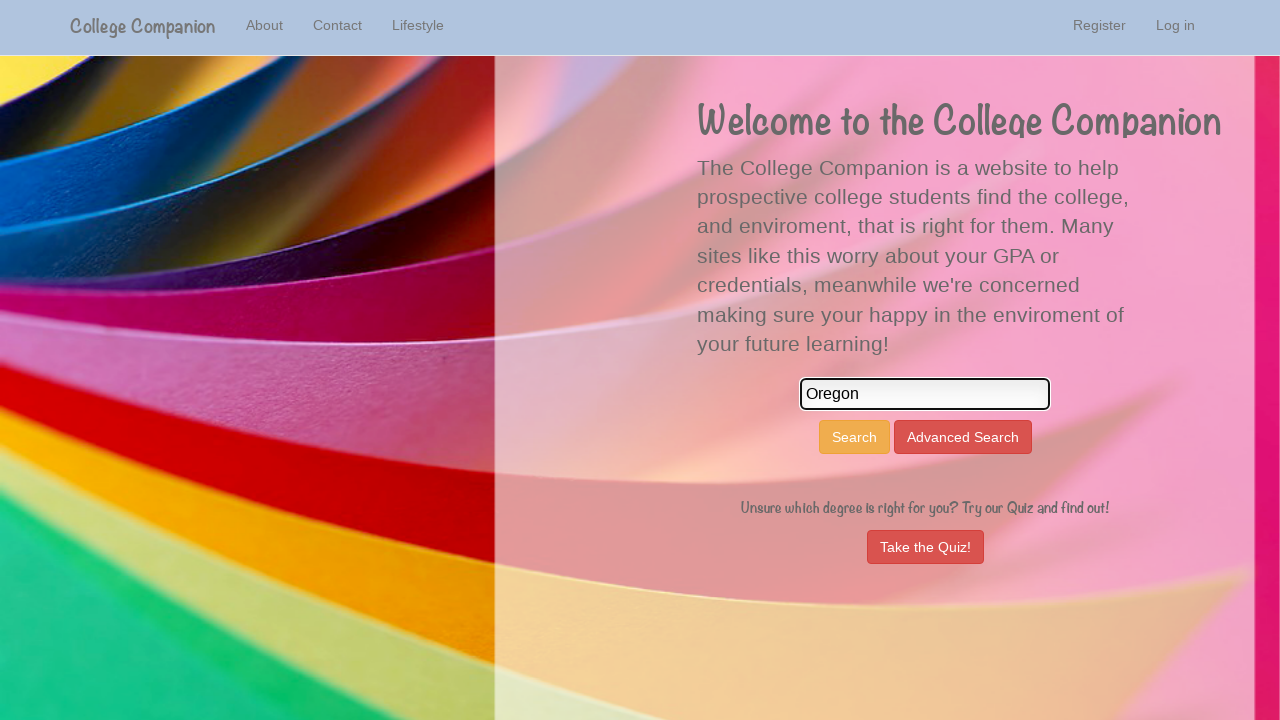

Clicked search/submit button to search for colleges in Oregon at (854, 437) on #submit
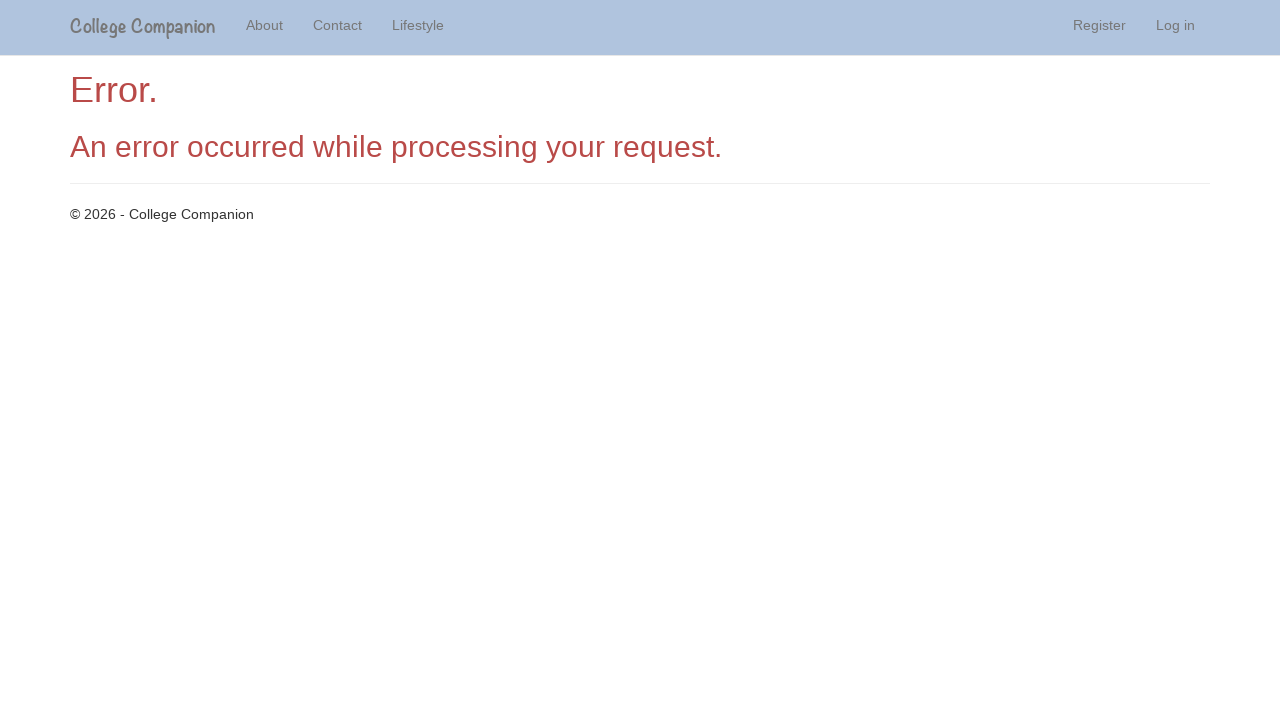

Search results loaded successfully
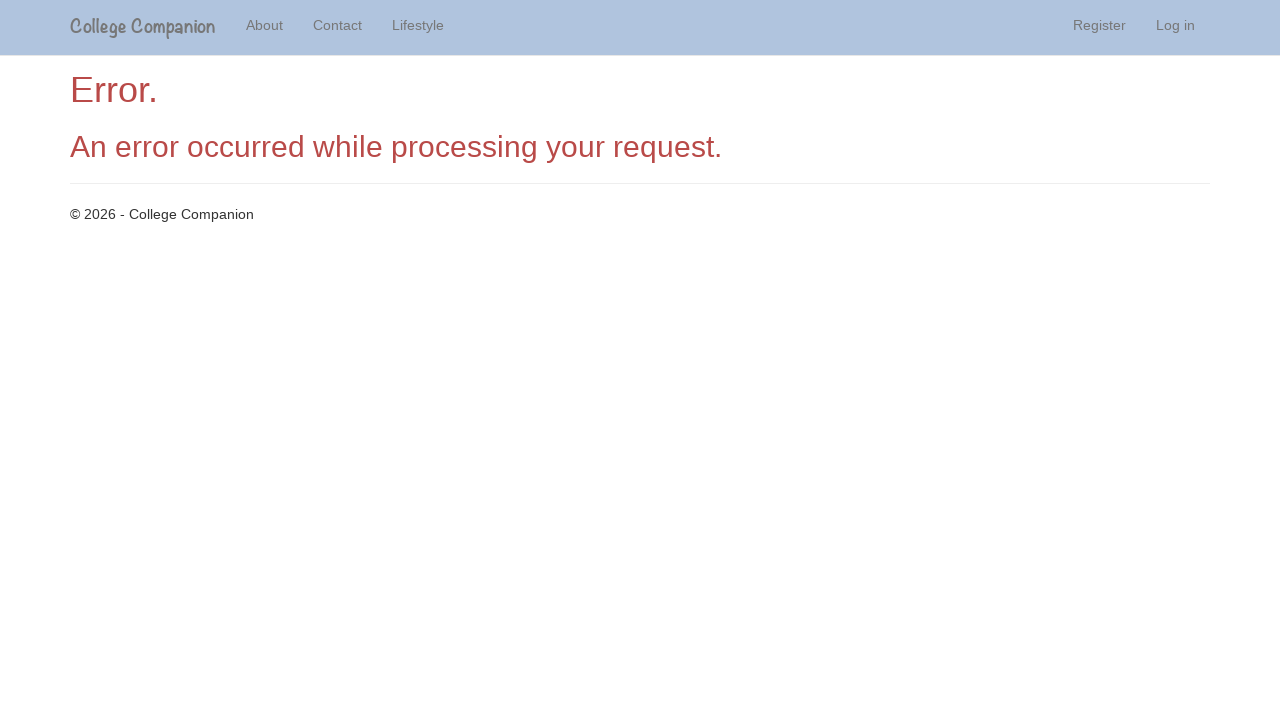

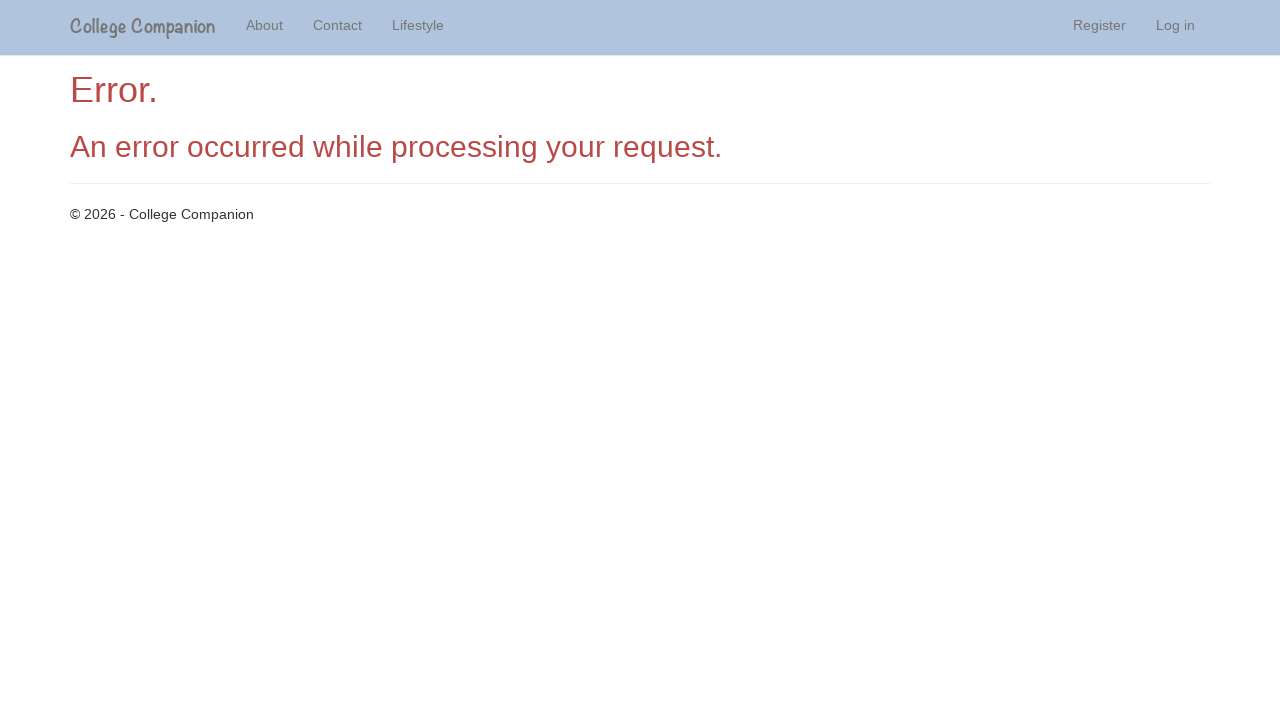